Navigates to DuckDuckGo homepage and verifies the page source contains "DuckDuckGo"

Starting URL: https://duckduckgo.com/

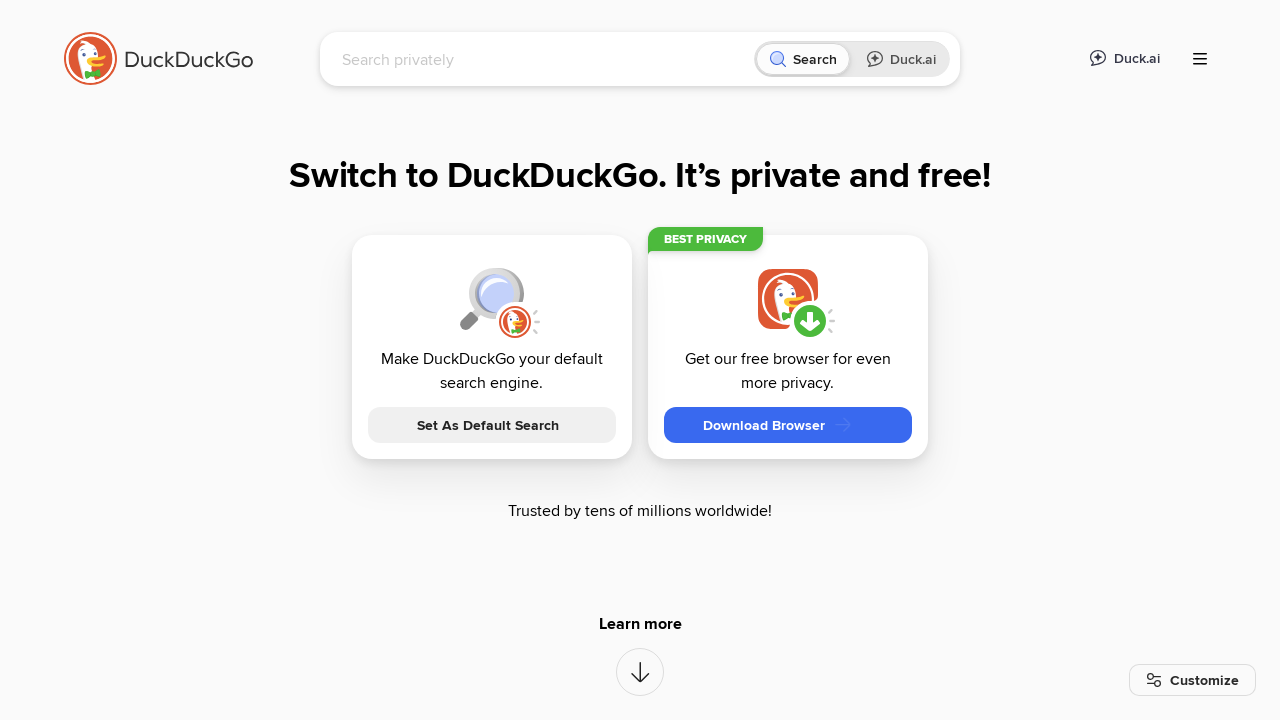

Waited for DuckDuckGo homepage to load (domcontentloaded)
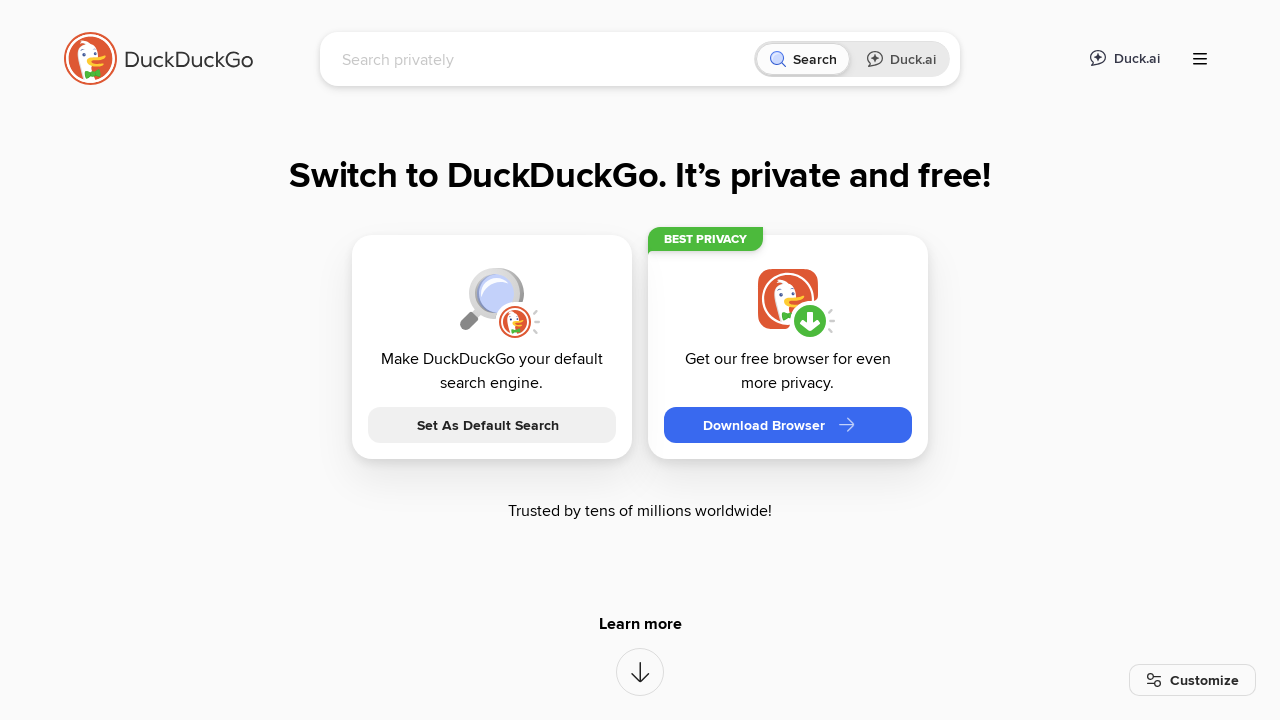

Retrieved page source content
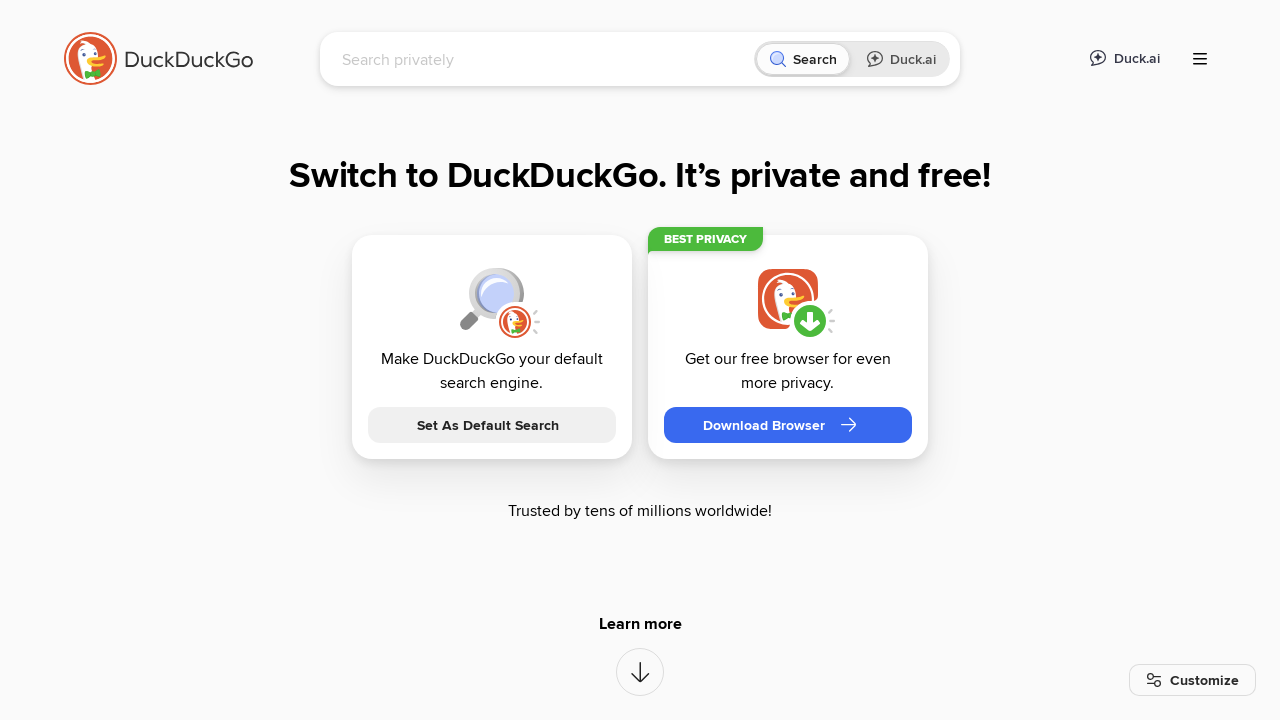

Verified page source contains 'DuckDuckGo'
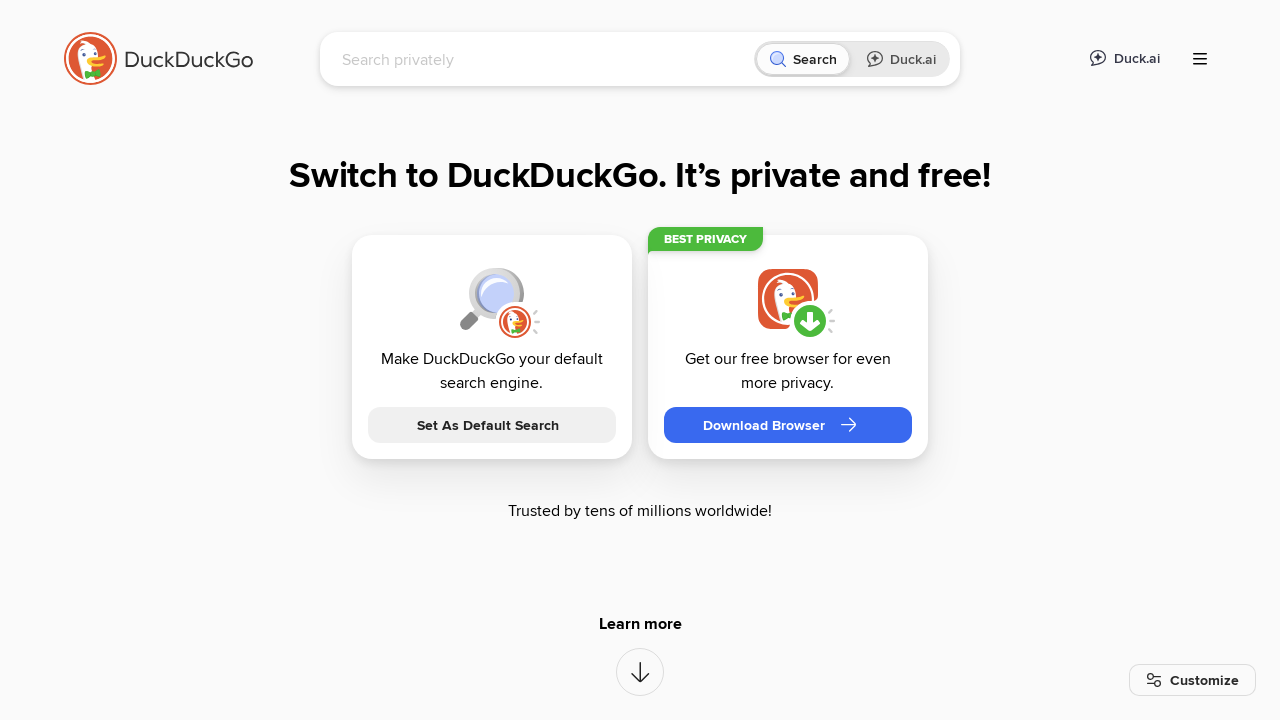

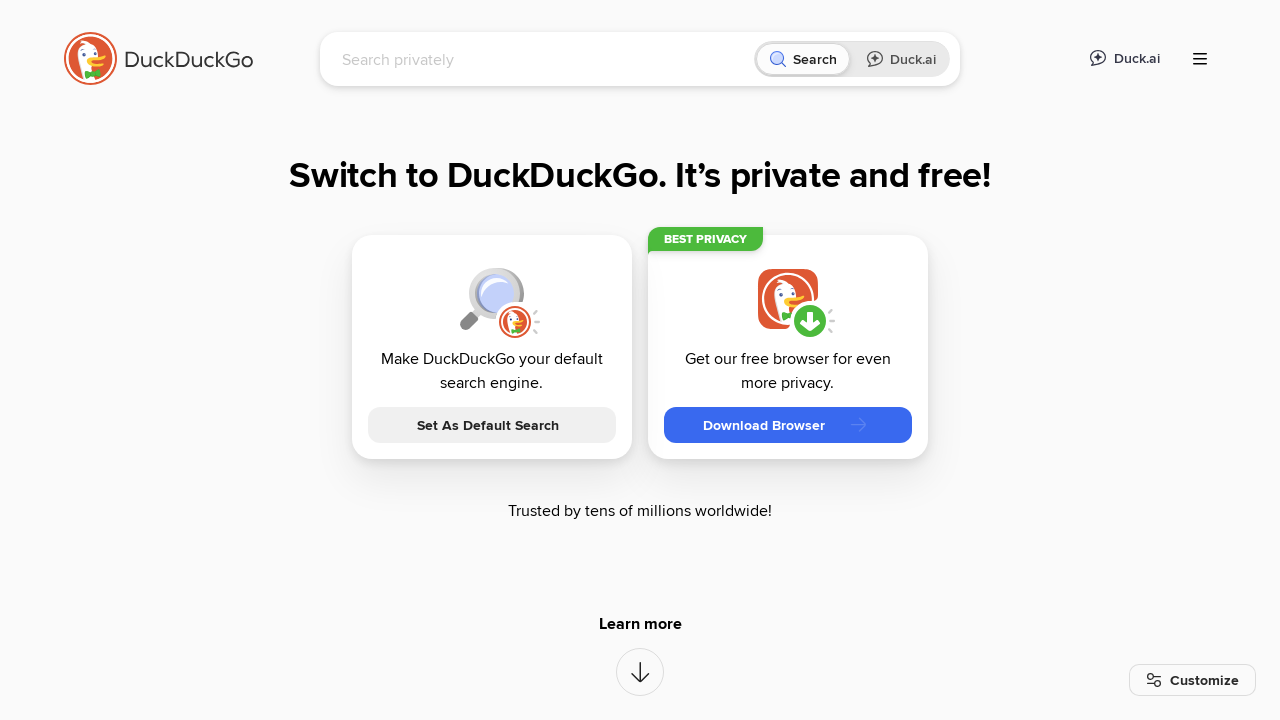